Tests autocomplete/suggestion functionality by typing partial text in an autosuggest field and selecting a matching option from the dropdown suggestions

Starting URL: https://rahulshettyacademy.com/dropdownsPractise/

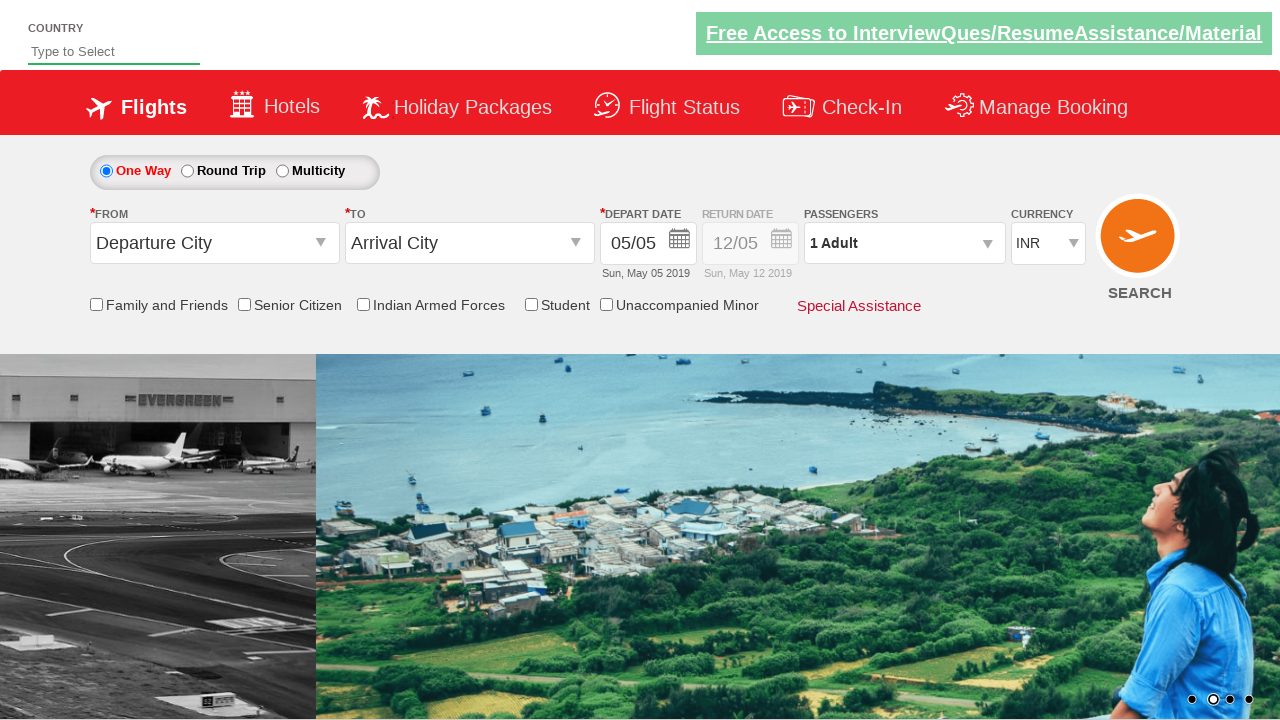

Typed 'Ind' in autosuggest field to trigger suggestions on #autosuggest
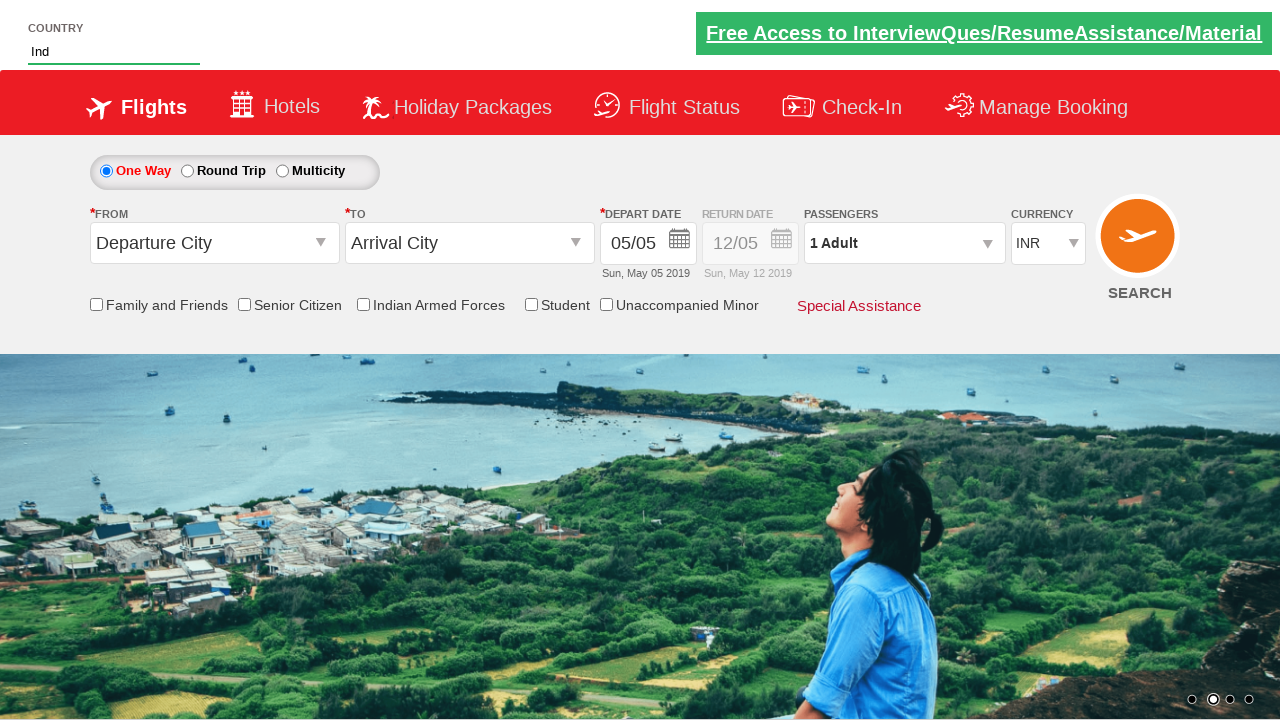

Waited for suggestion dropdown to appear
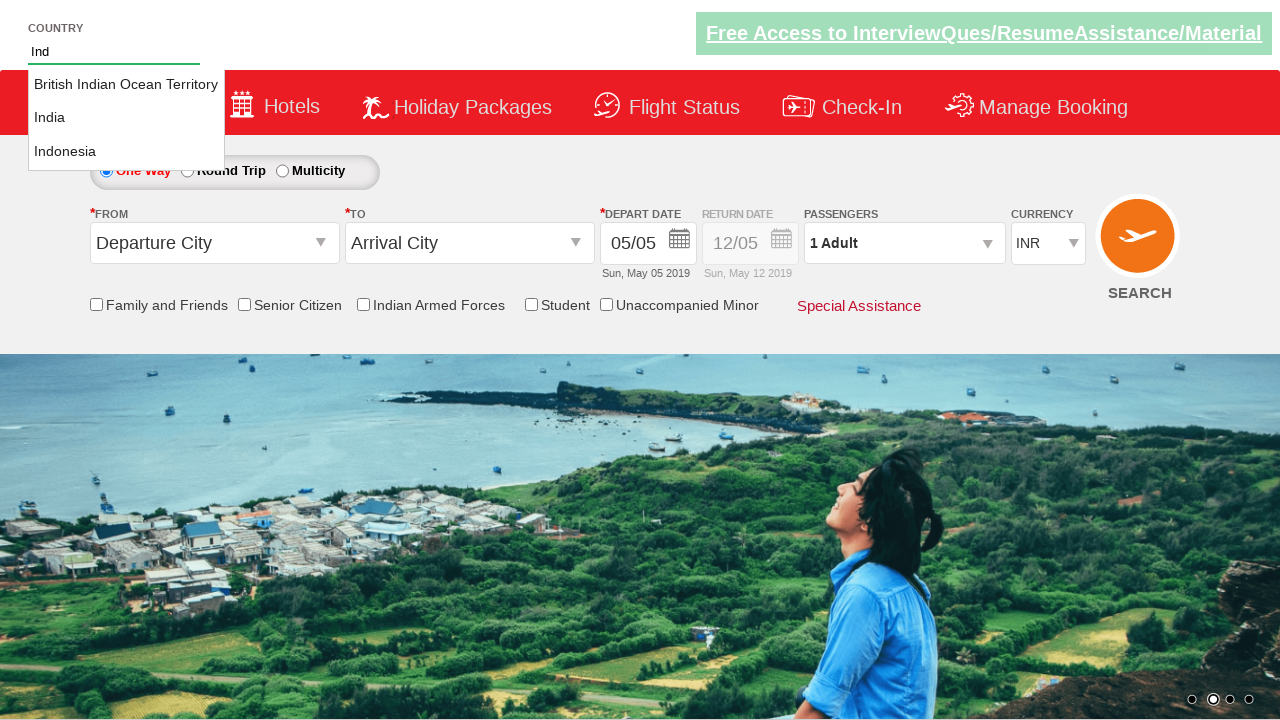

Located all suggestion options in dropdown
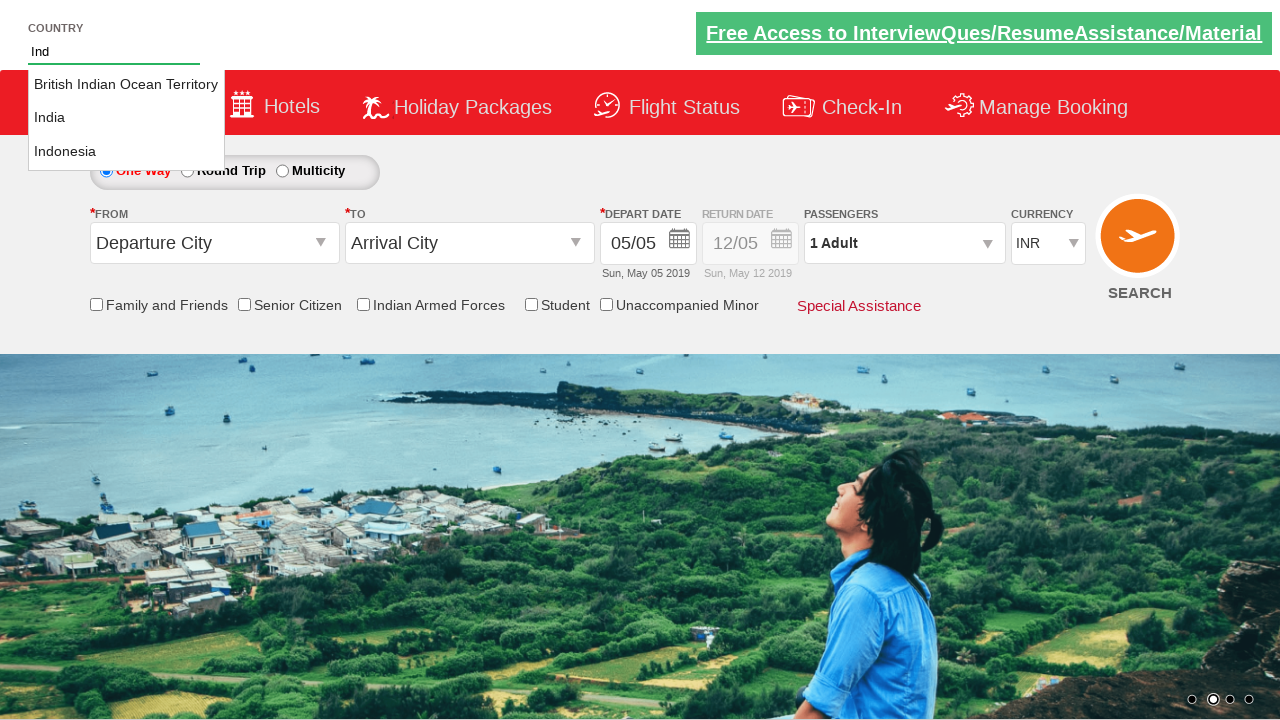

Found 3 suggestion options
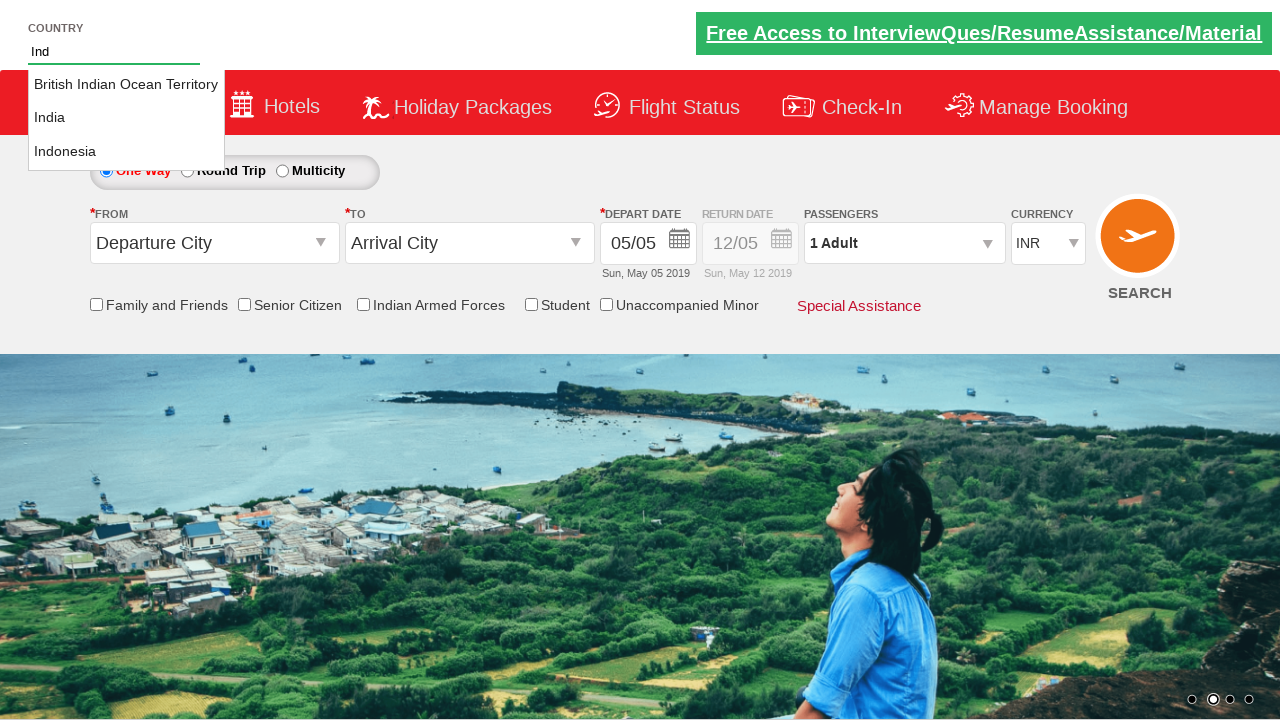

Selected 'India' from suggestion dropdown at (126, 118) on li.ui-menu-item a >> nth=1
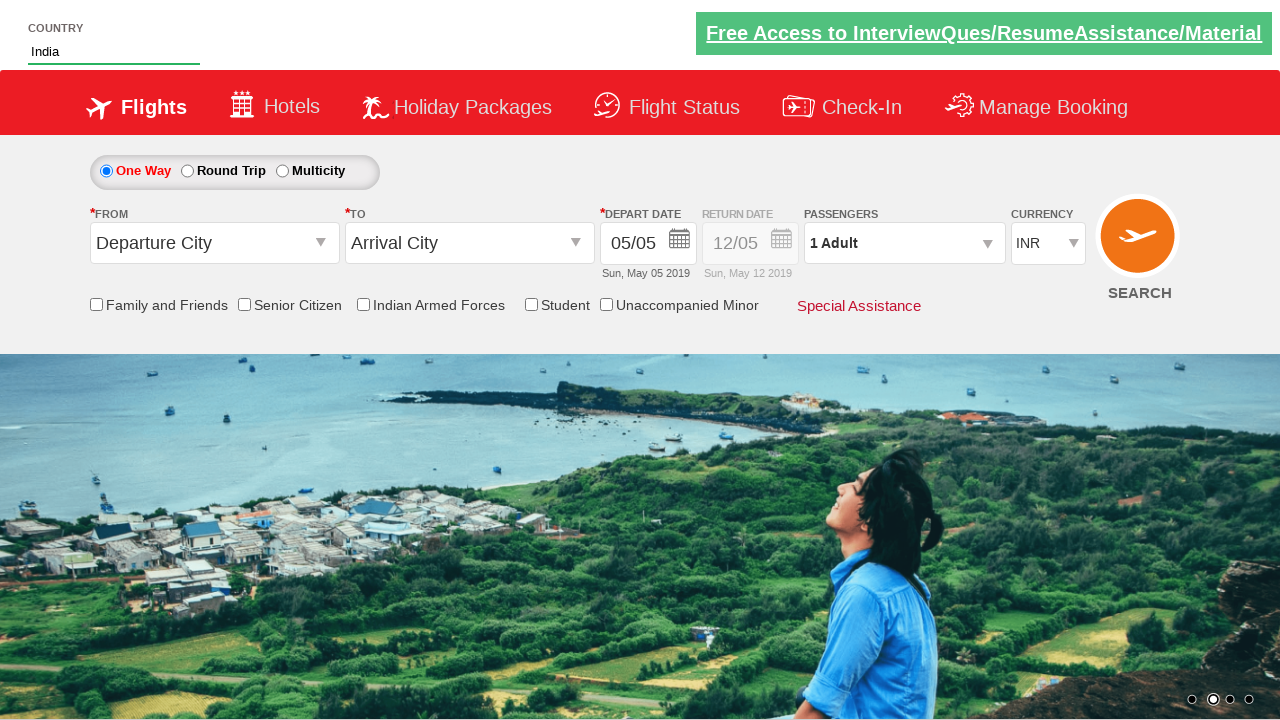

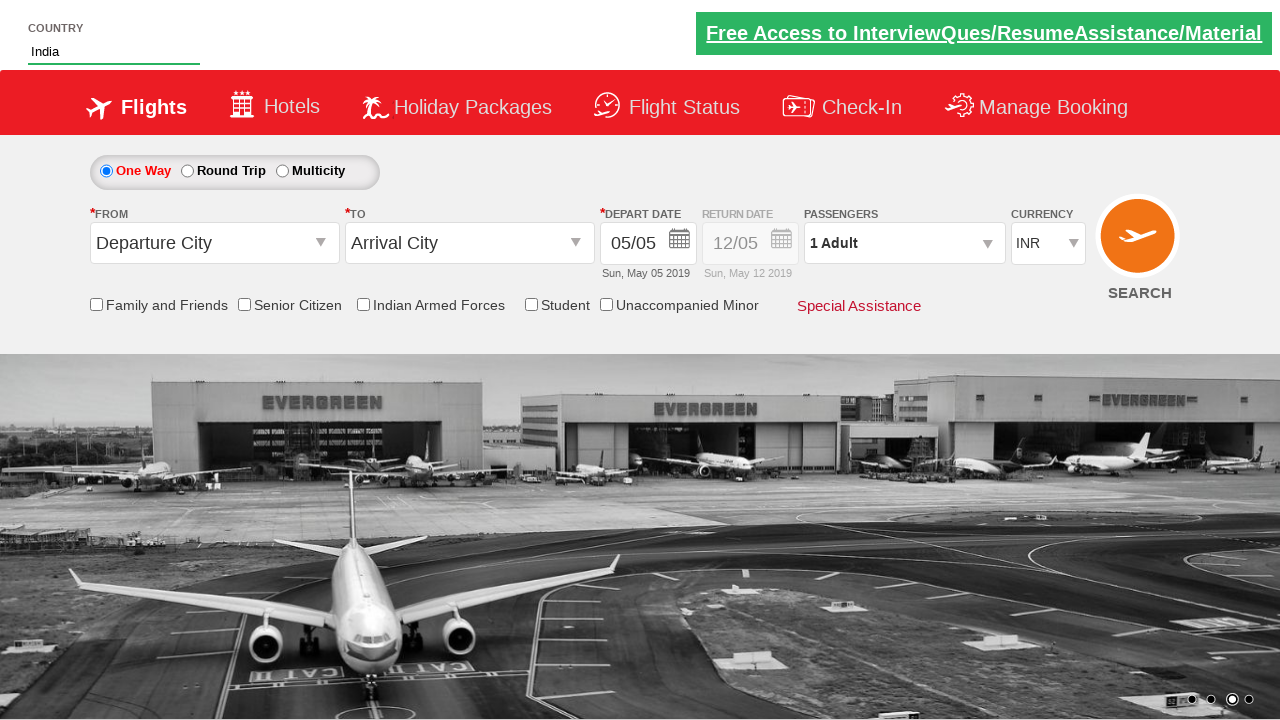